Tests multiplying 2 and 3 in a basic calculator, verifying the result is 6, and checking integer rounding option

Starting URL: https://testsheepnz.github.io/BasicCalculator

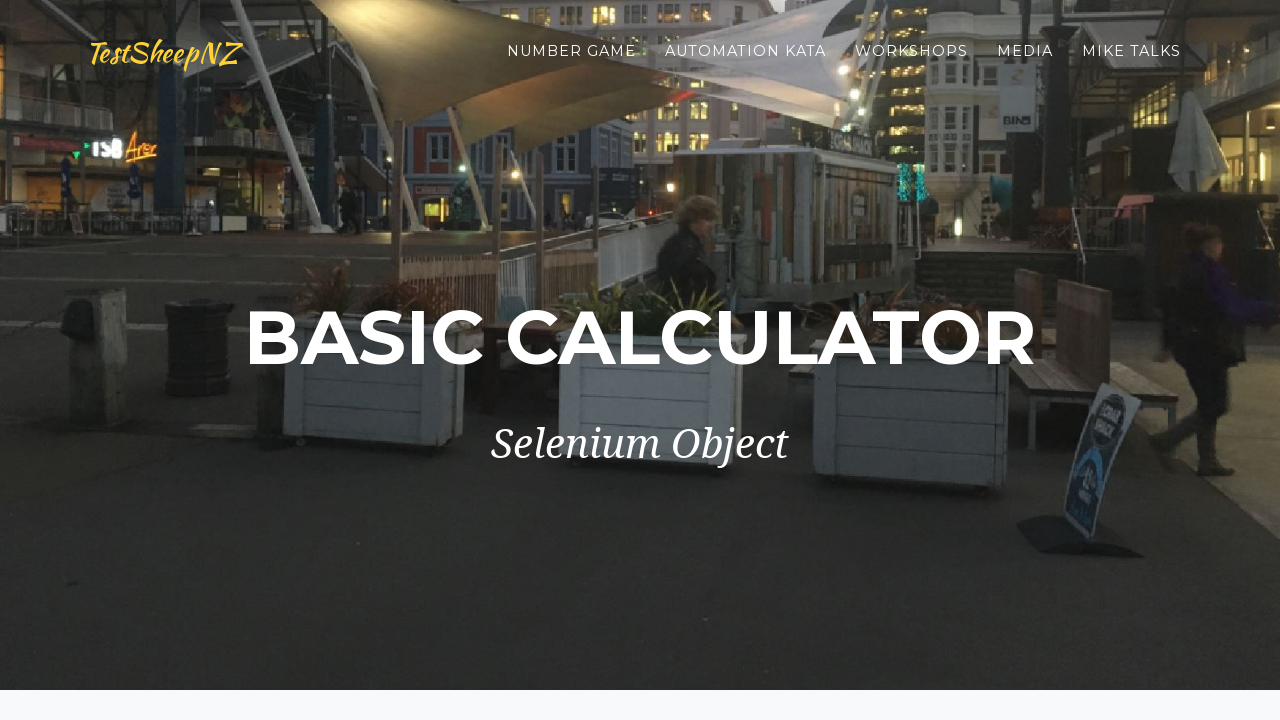

Selected Prototype calculator build version on #selectBuild
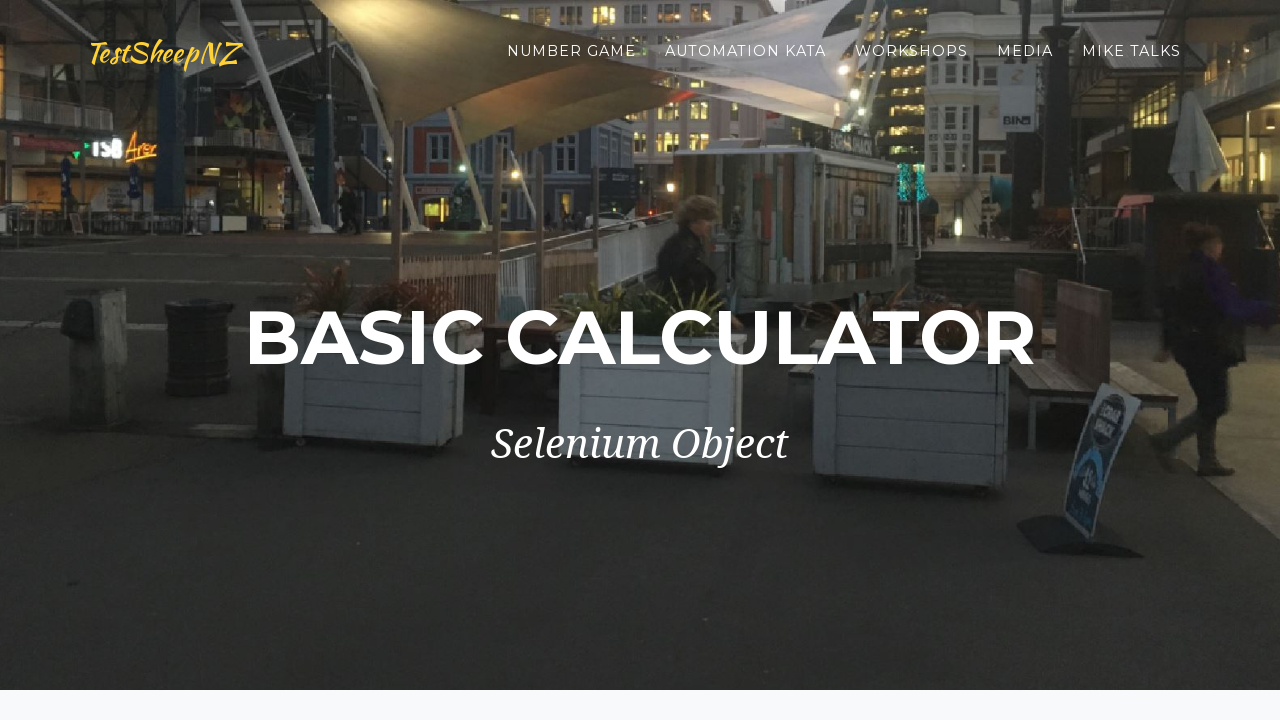

Entered first number: 2 on #number1Field
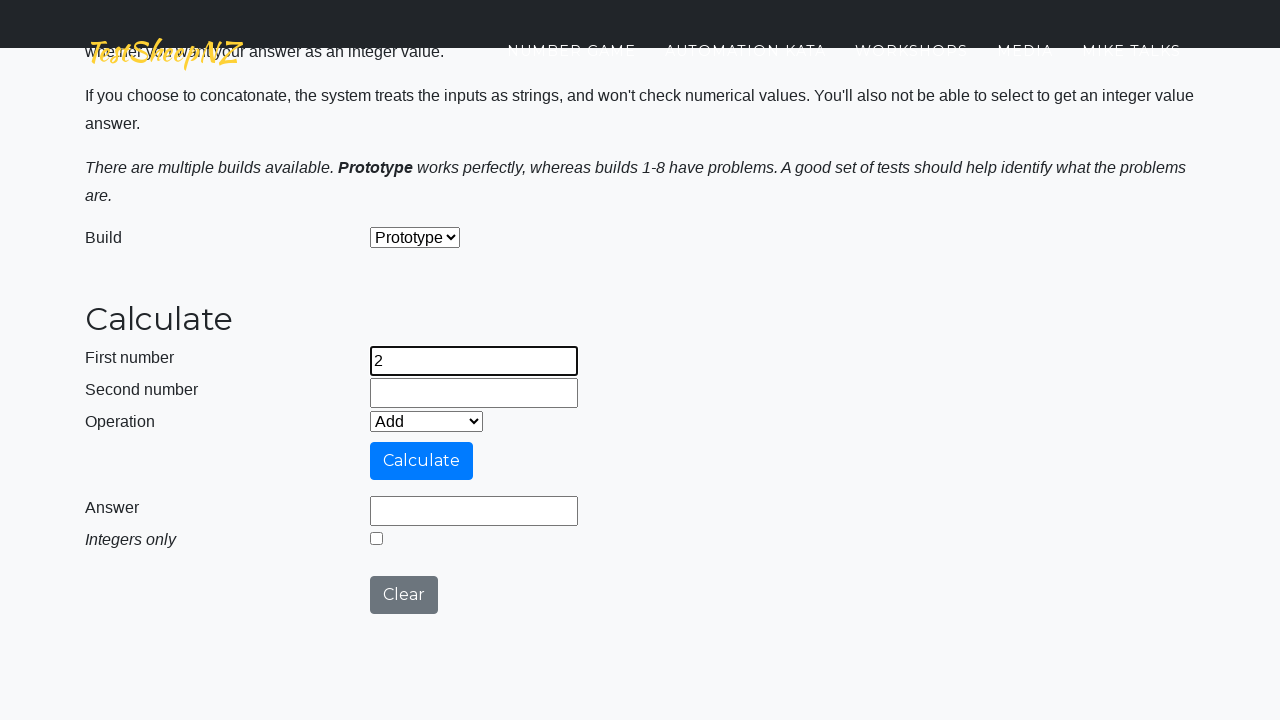

Entered second number: 3 on #number2Field
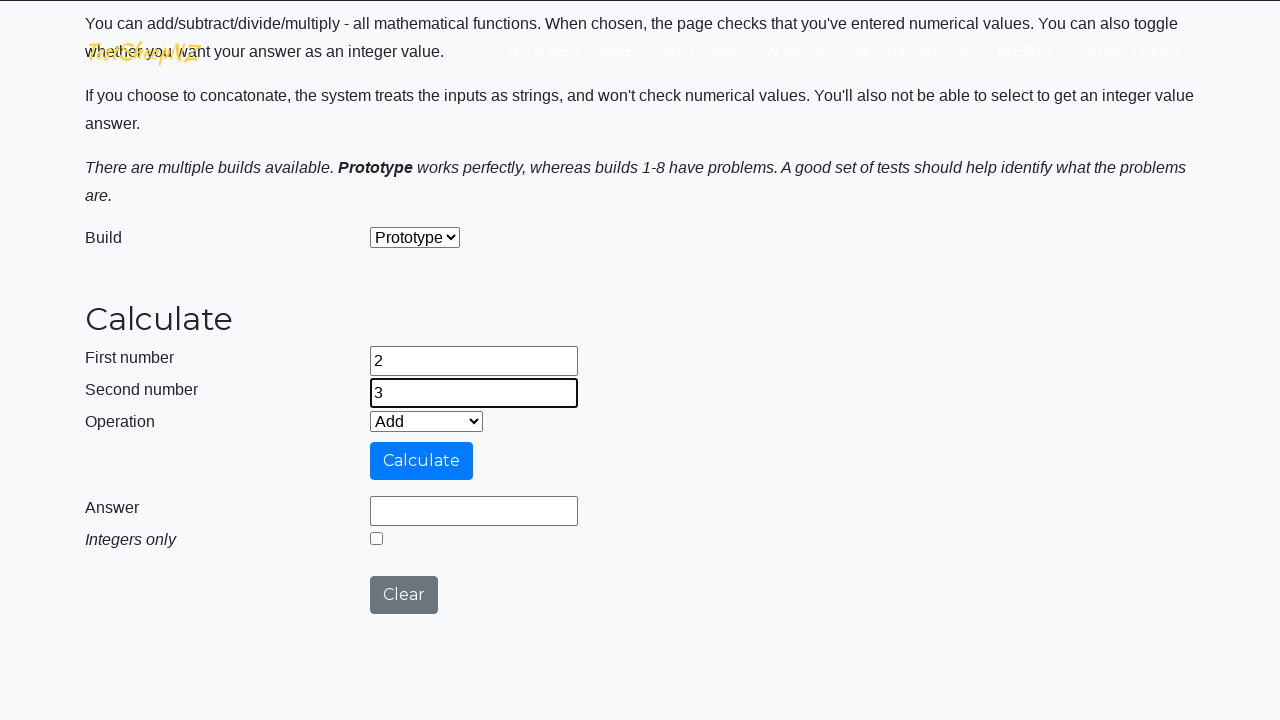

Selected Multiply operation on #selectOperationDropdown
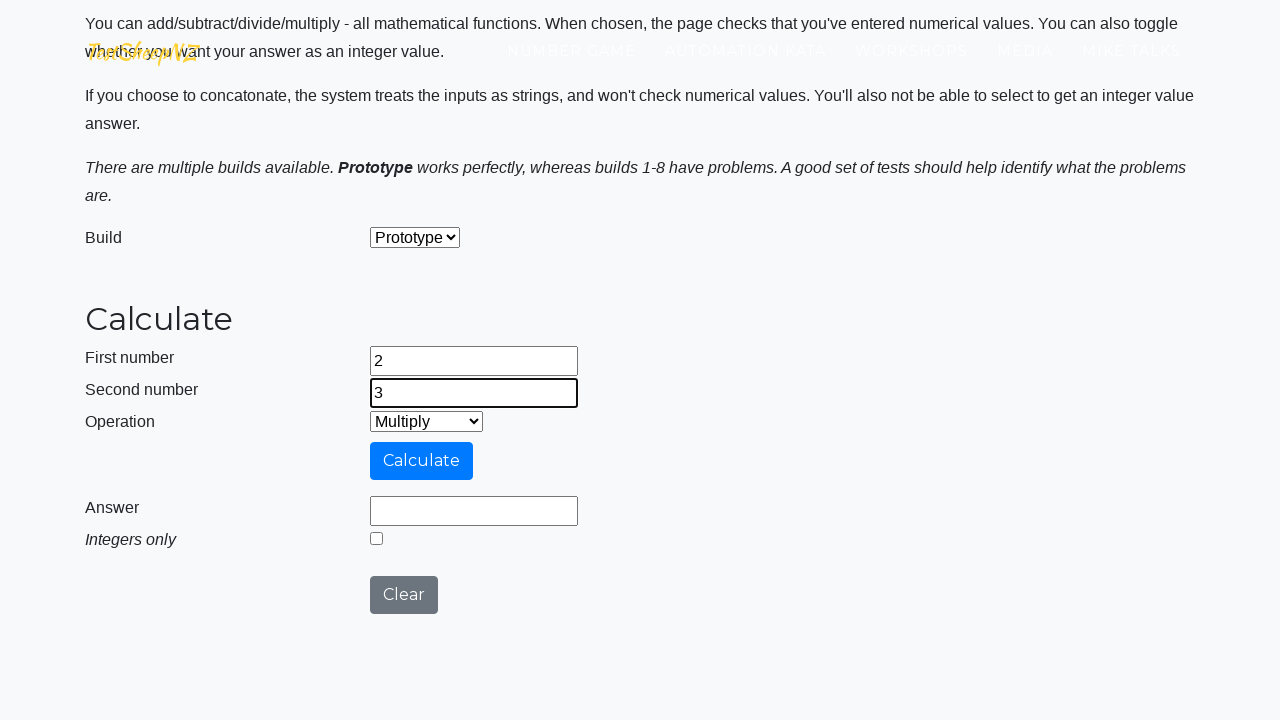

Clicked calculate button to compute 2 × 3 at (422, 461) on #calculateButton
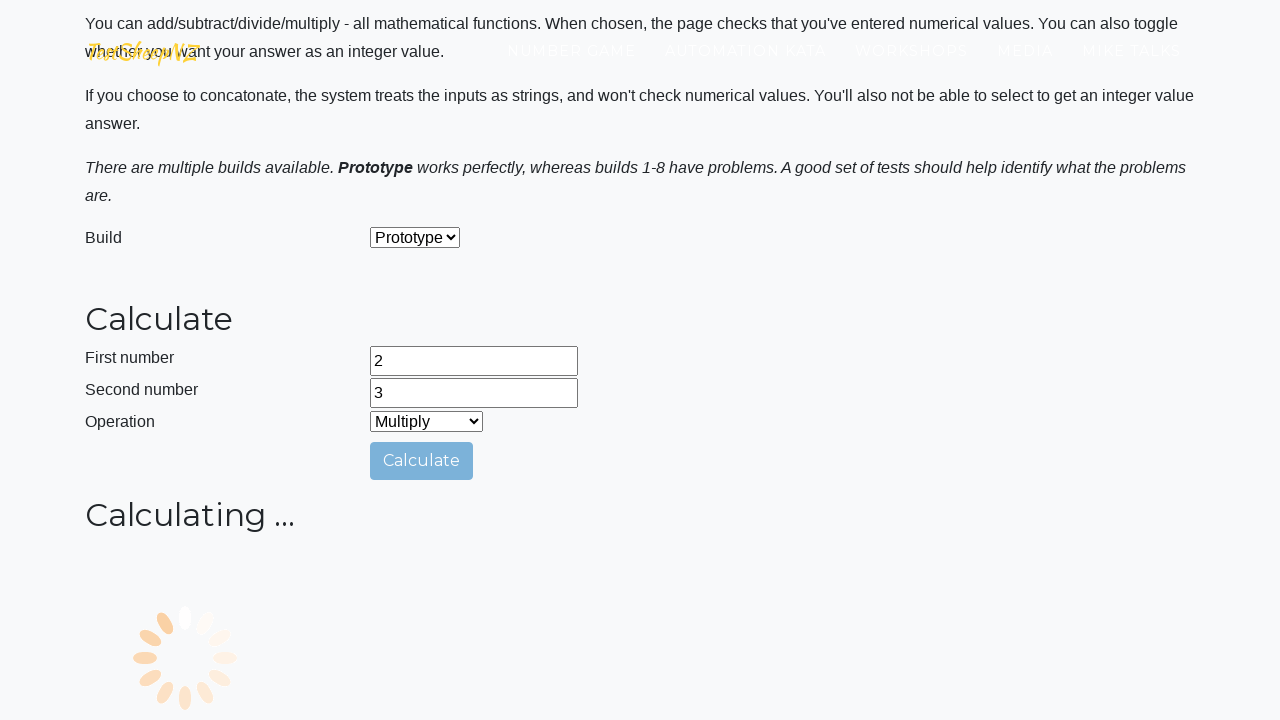

Clicked integer rounding option at (376, 428) on #integerSelect
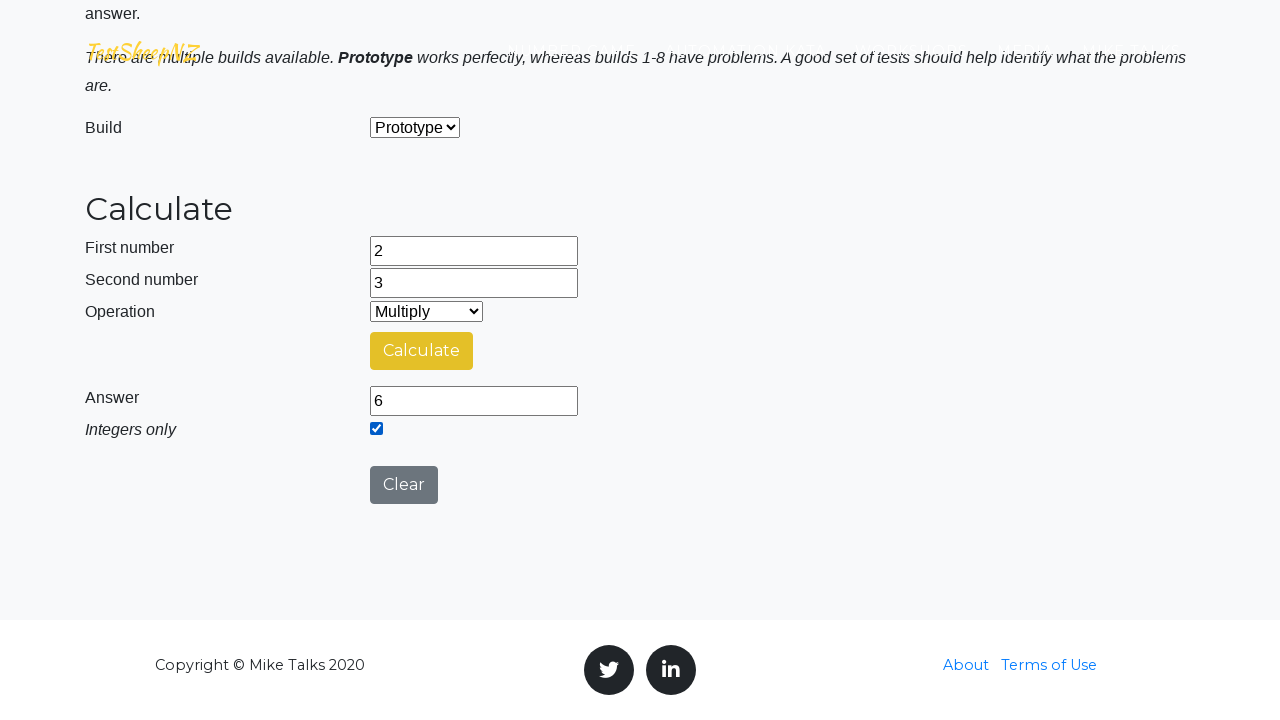

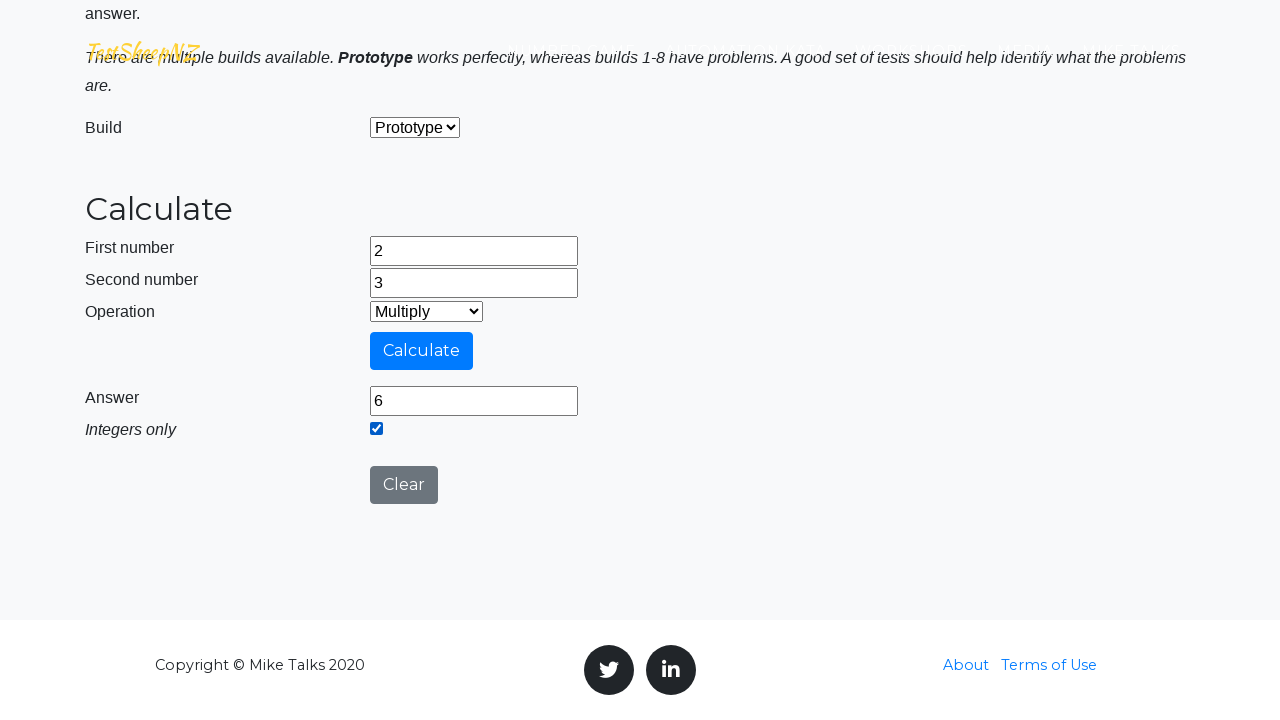